Navigates to LetCode test page, clicks on Find Elements link, fills a git username placeholder field with "1234", and clicks the Search button.

Starting URL: https://letcode.in/test

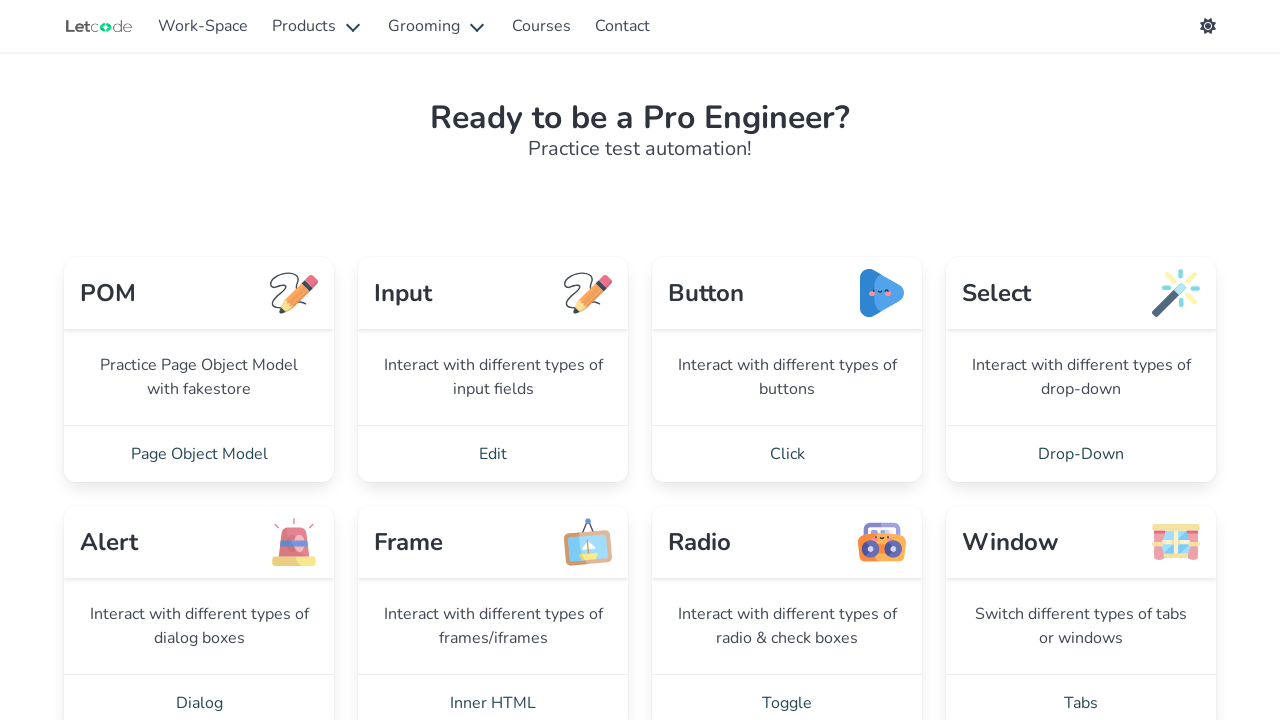

Navigated to LetCode test page
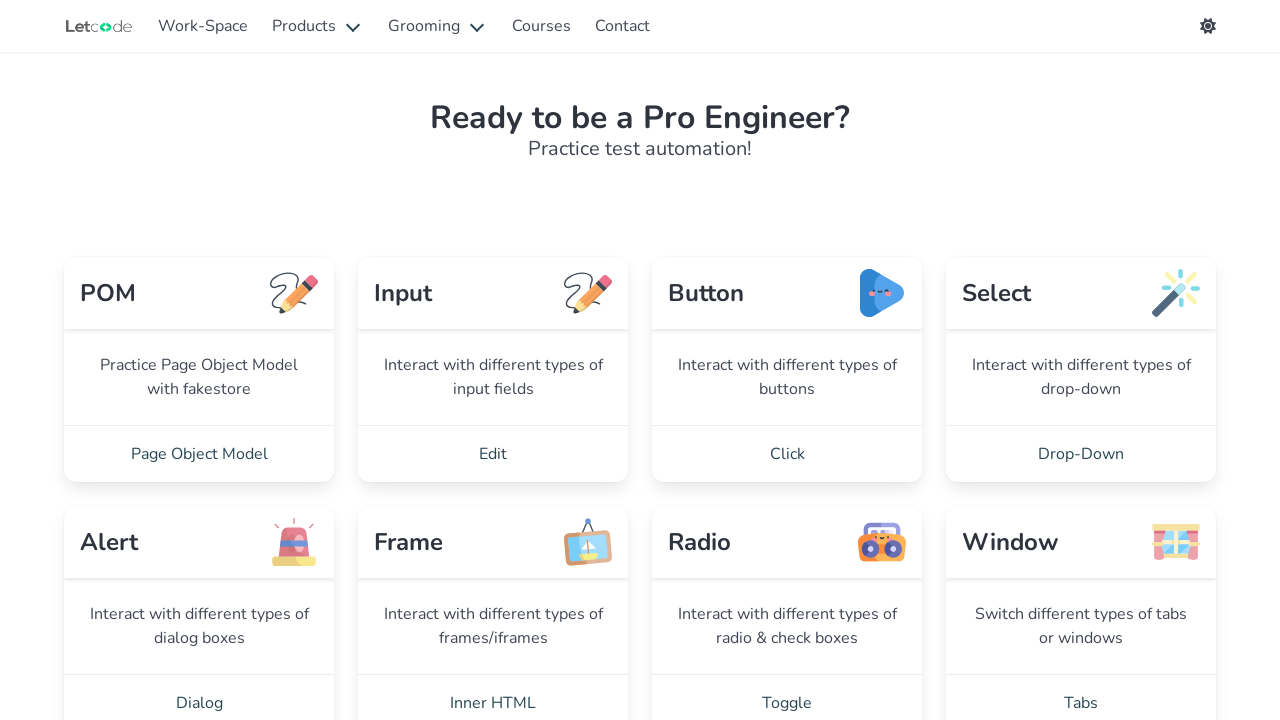

Clicked on Find Elements link at (199, 360) on internal:role=link[name="Find Elements"i]
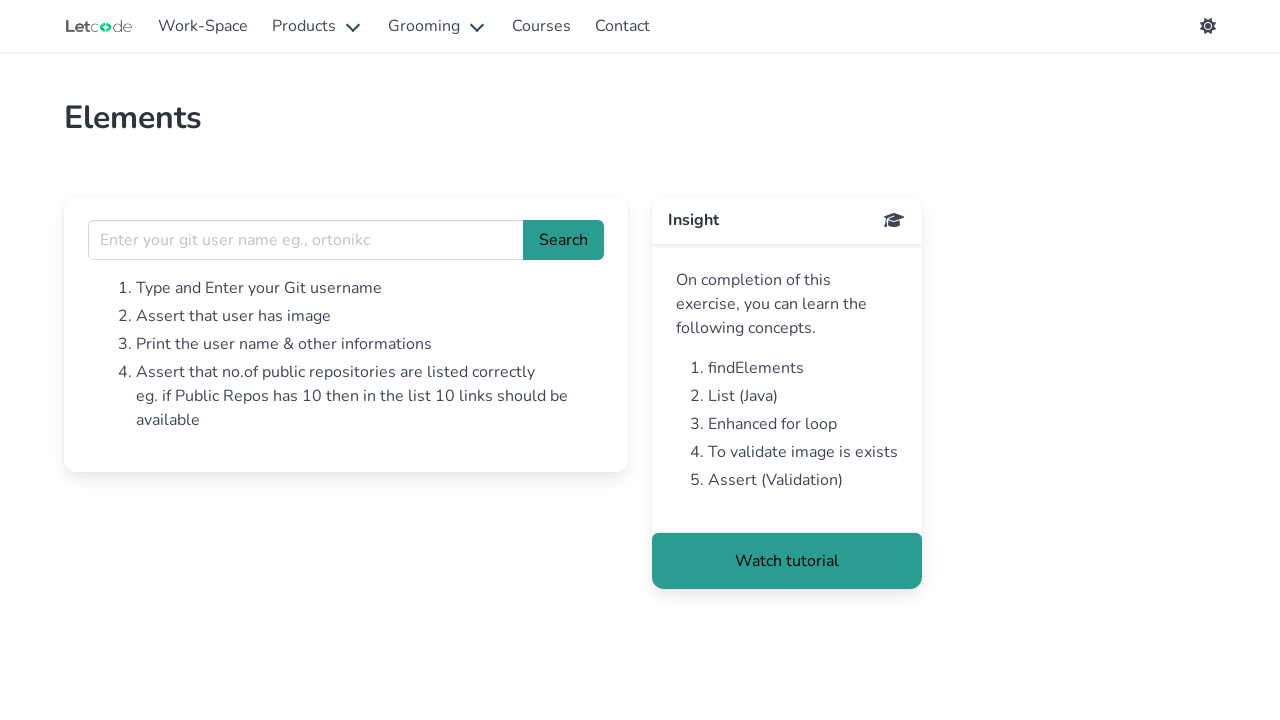

Elements heading became visible
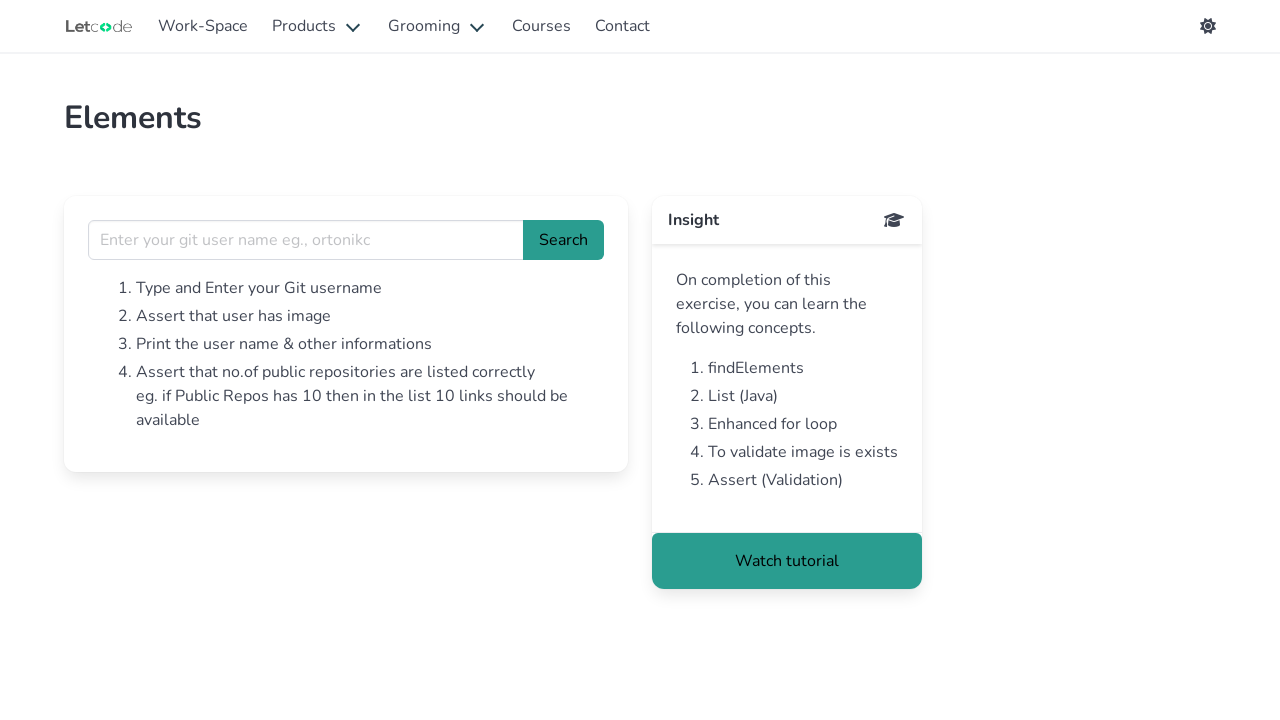

Filled git username field with '1234' on internal:attr=[placeholder="Enter your git user name eg"i]
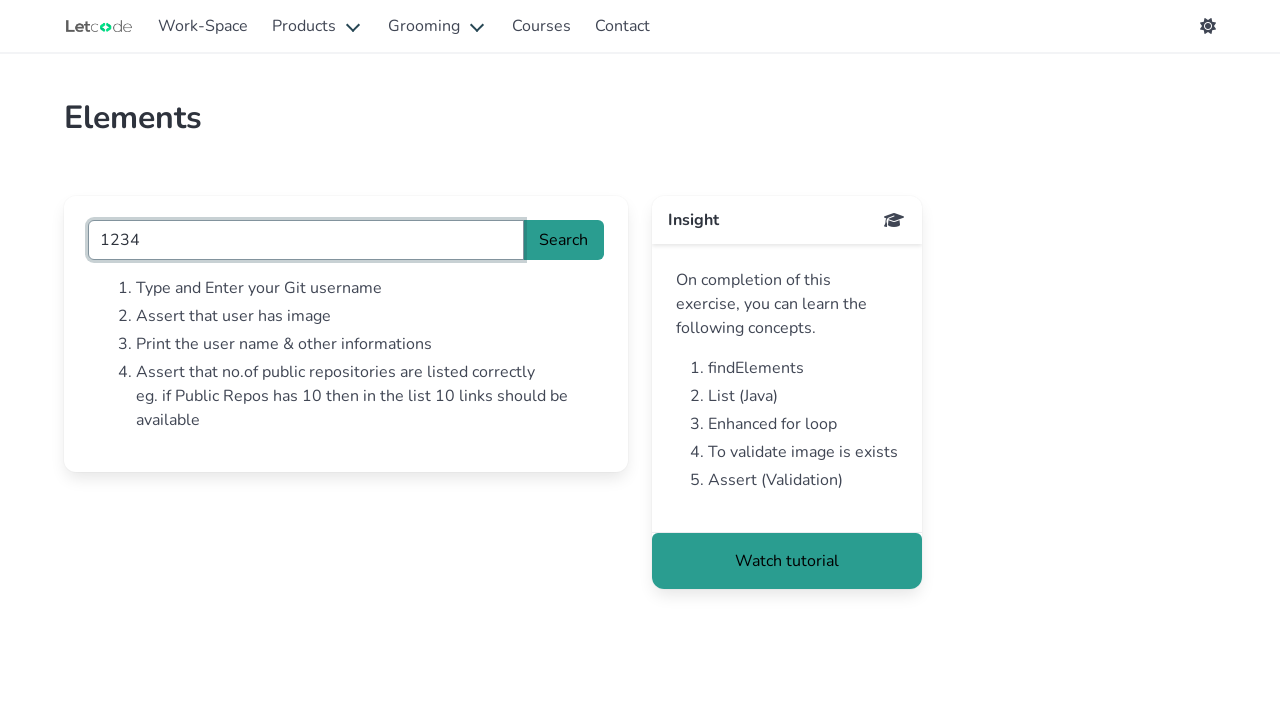

Clicked Search button at (564, 240) on internal:role=button[name="Search"i]
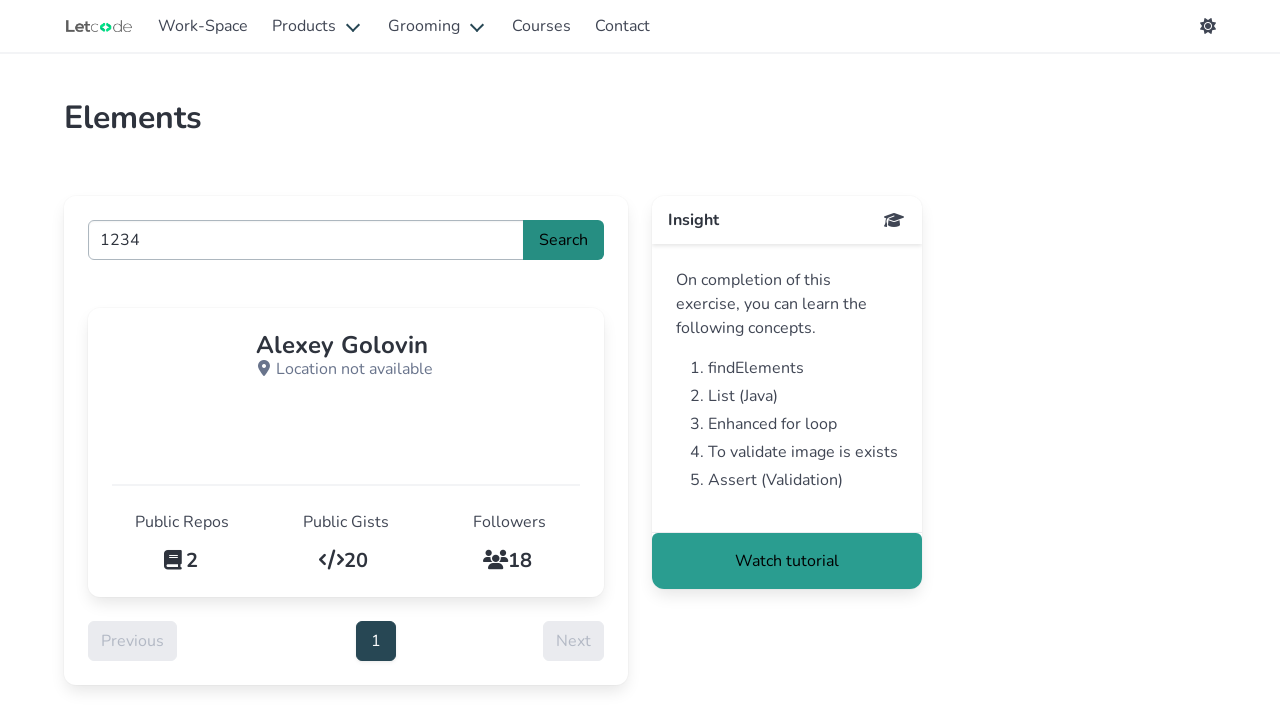

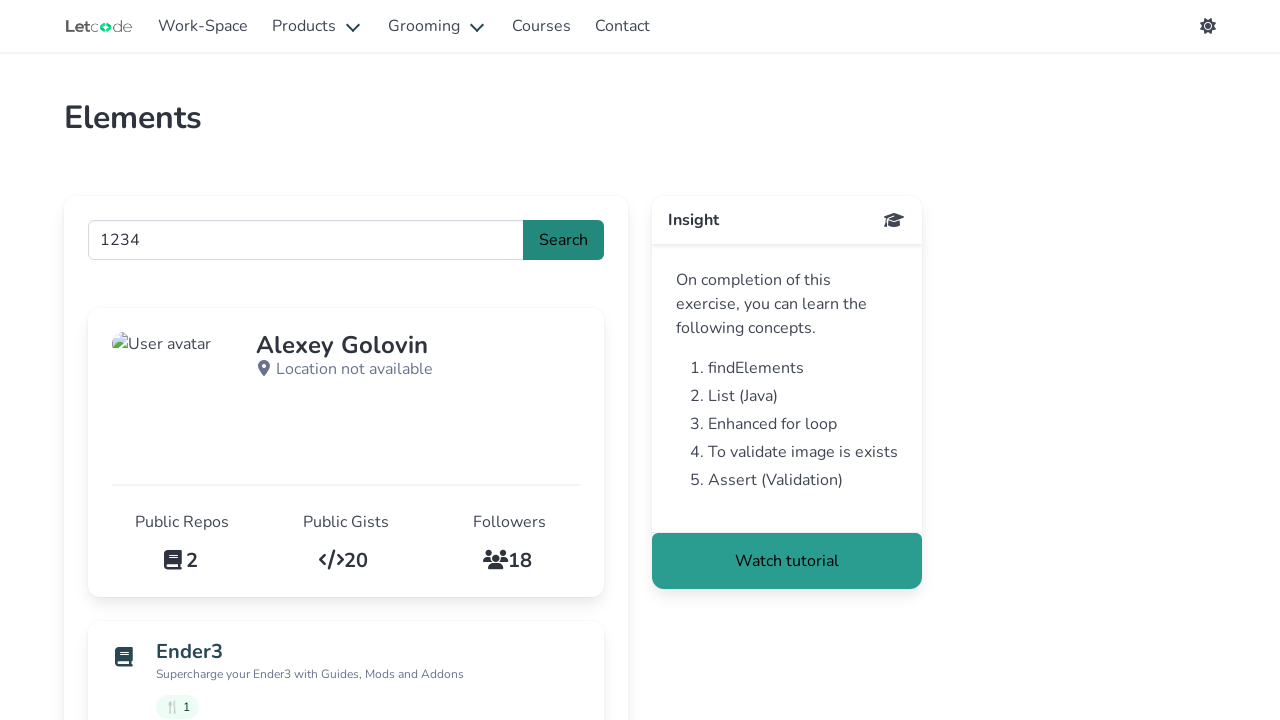